Tests dropdown selection functionality by selecting an option by its visible text from a dropdown menu

Starting URL: https://omayo.blogspot.com/

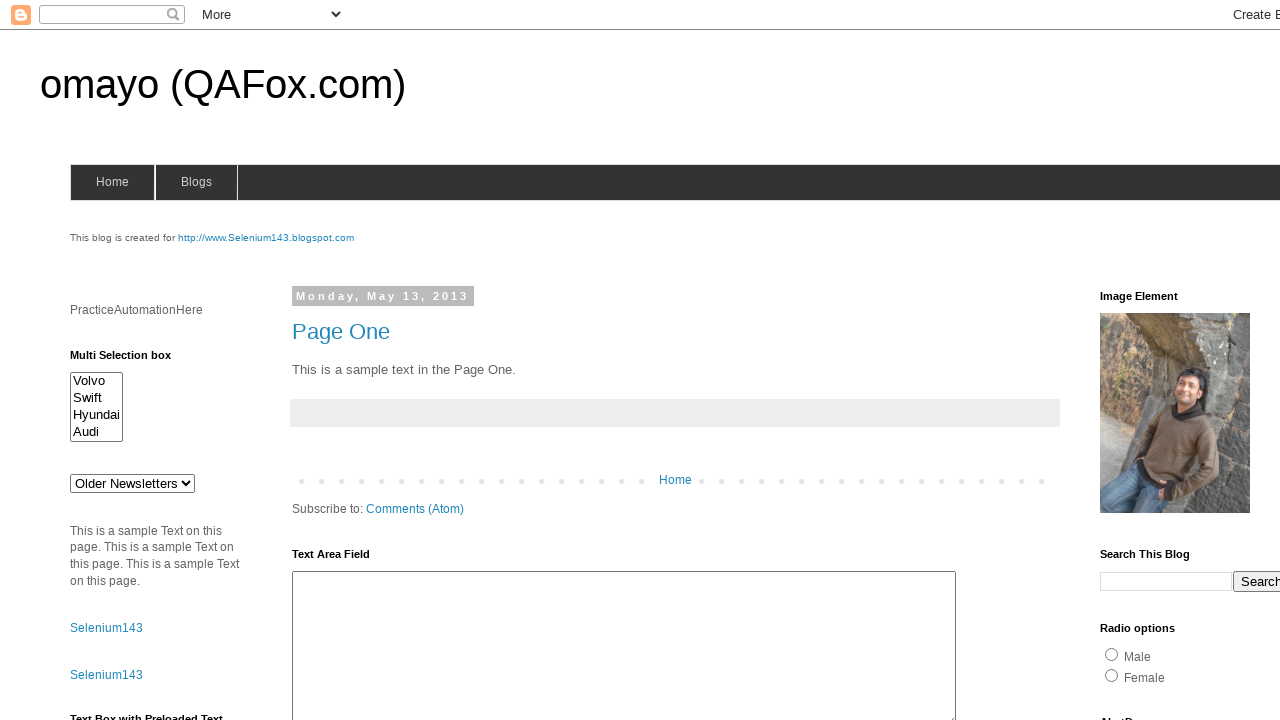

Selected 'doc 3' from dropdown by visible text on #drop1
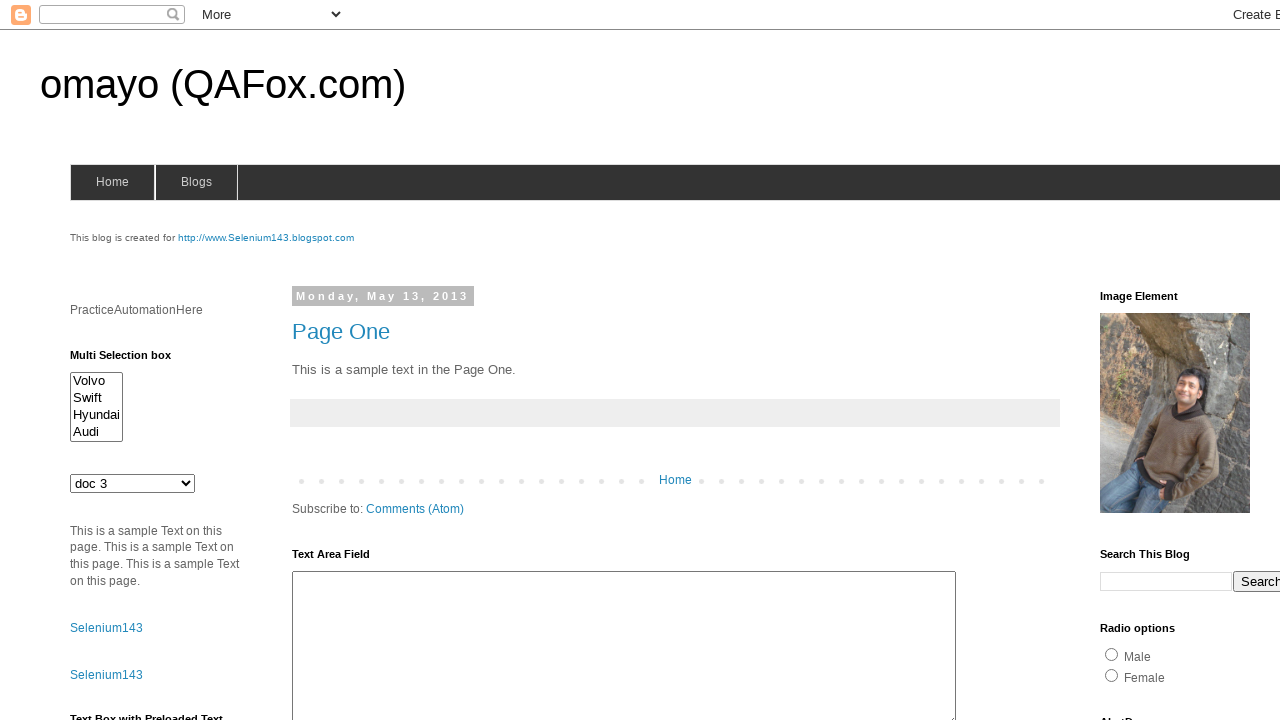

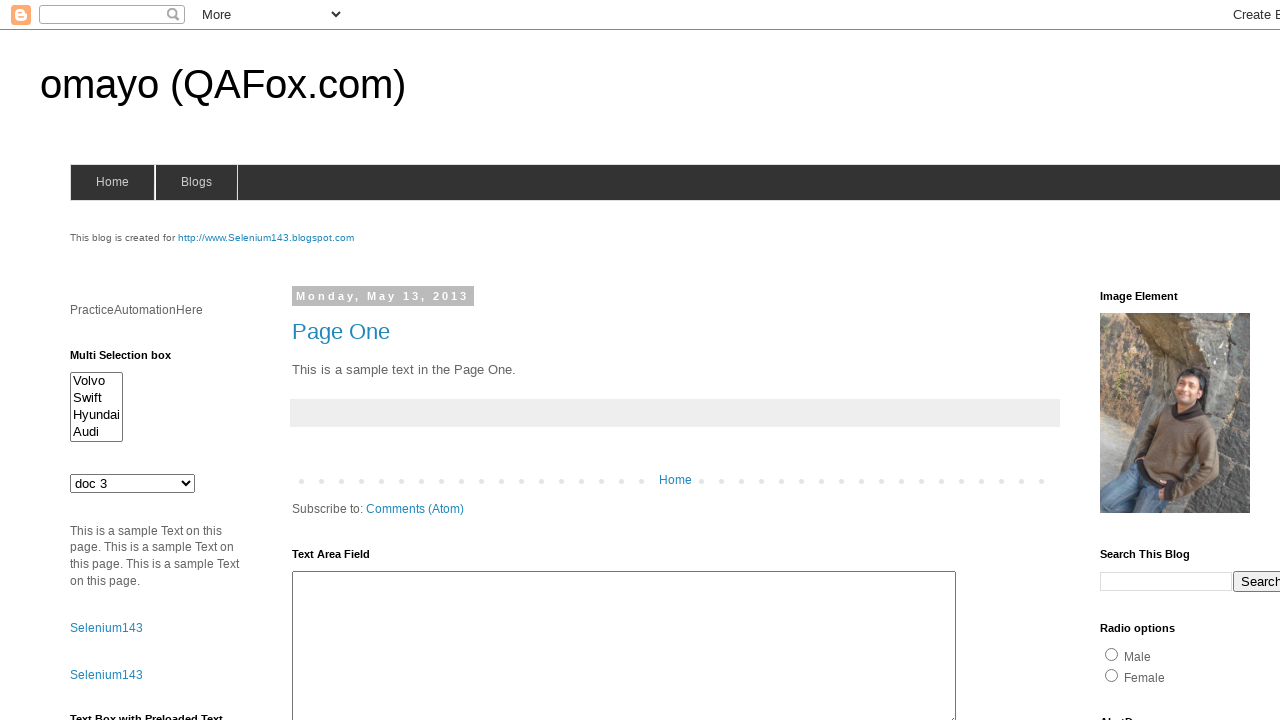